Finds a link with text calculated by a mathematical formula, clicks it, and fills out a form with personal information

Starting URL: http://suninjuly.github.io/find_link_text

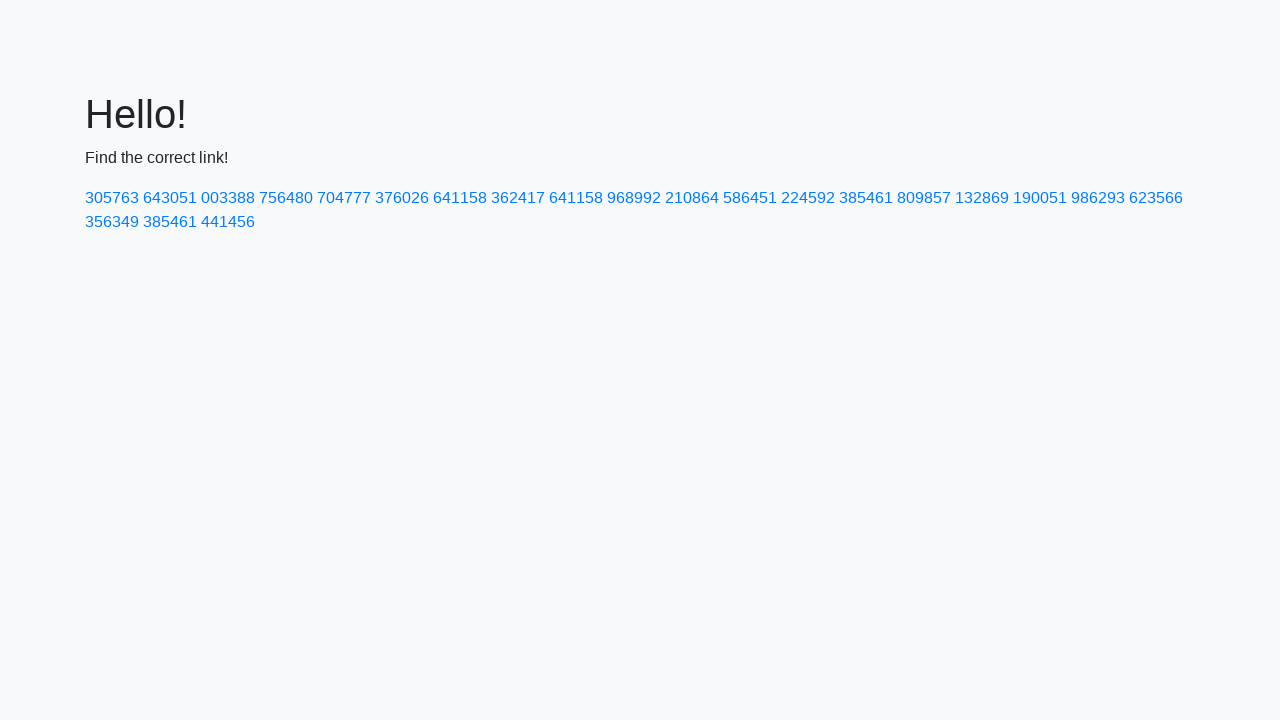

Calculated link text using mathematical formula: π^e * 10000
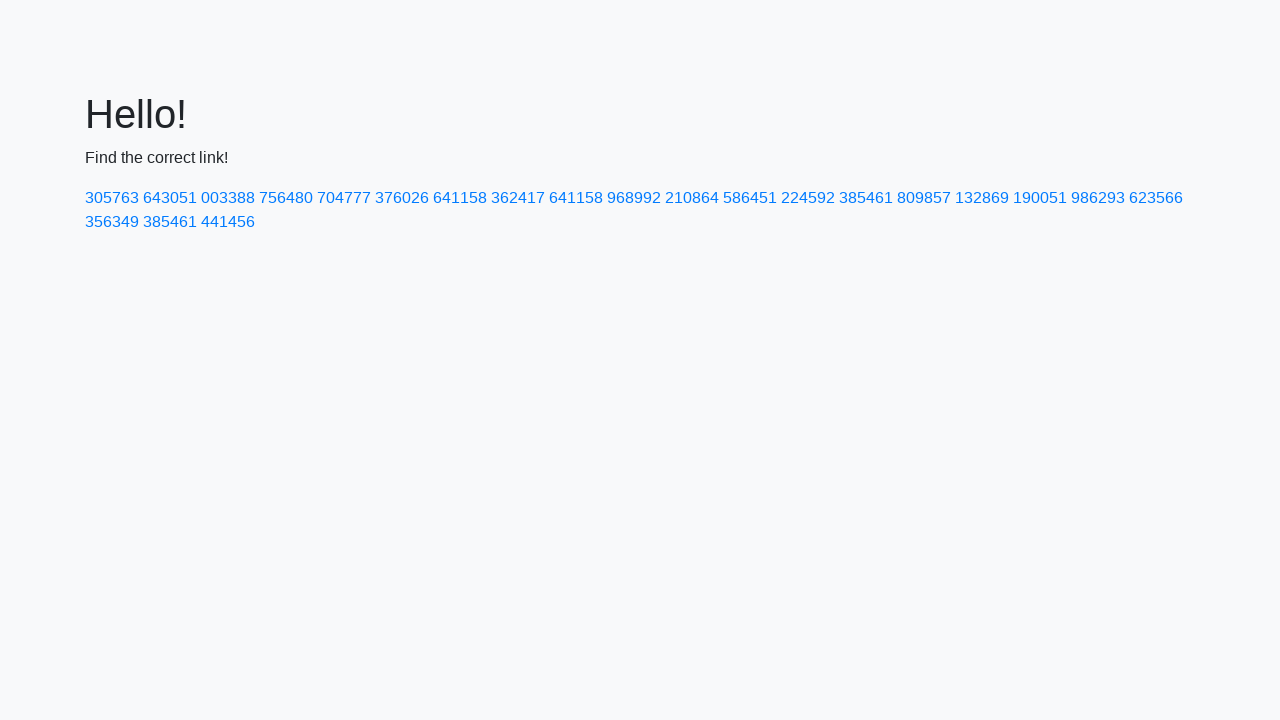

Clicked link with calculated text '224592' at (808, 198) on a:has-text('224592')
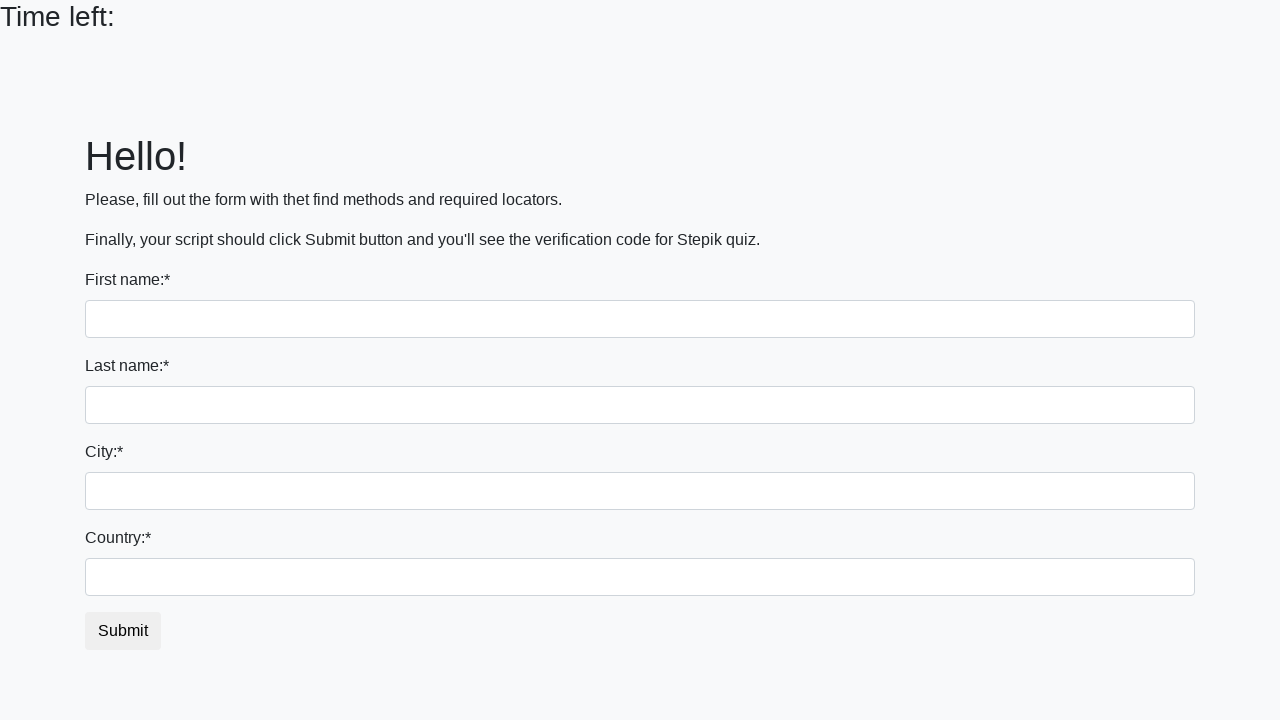

Filled first name field with 'Ivan' on input:first-of-type
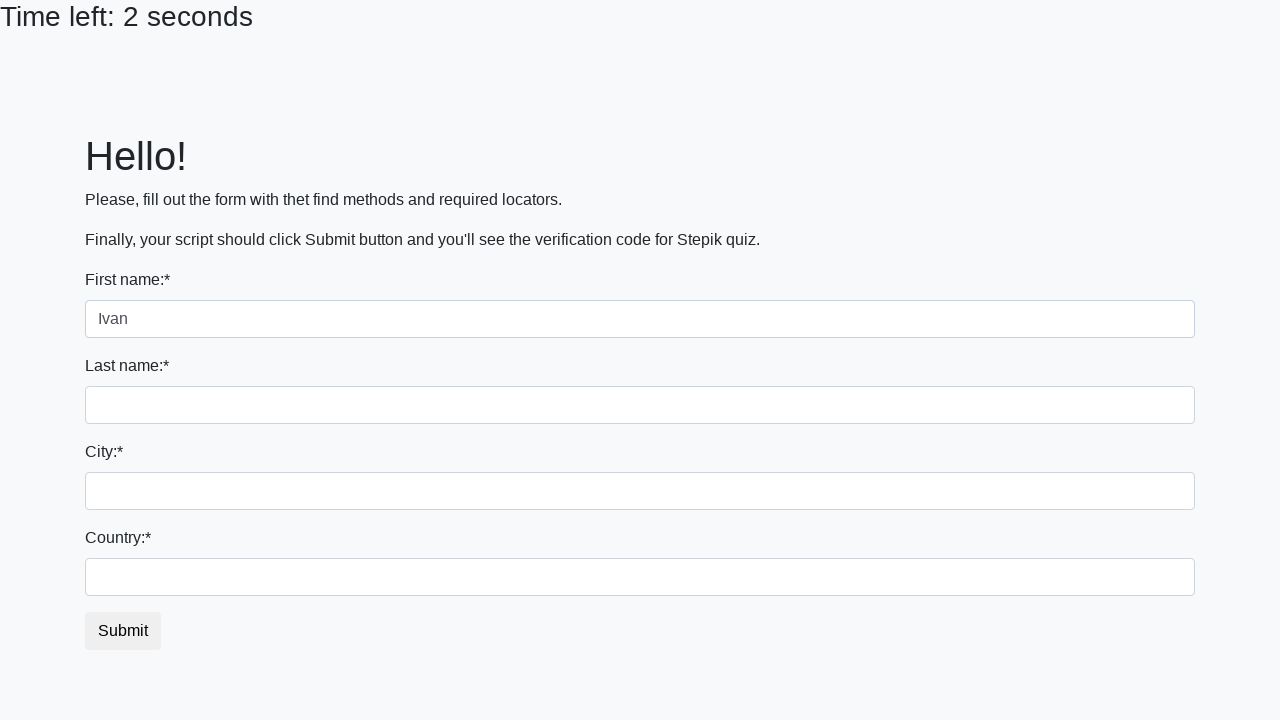

Filled last name field with 'Petrov' on input[name='last_name']
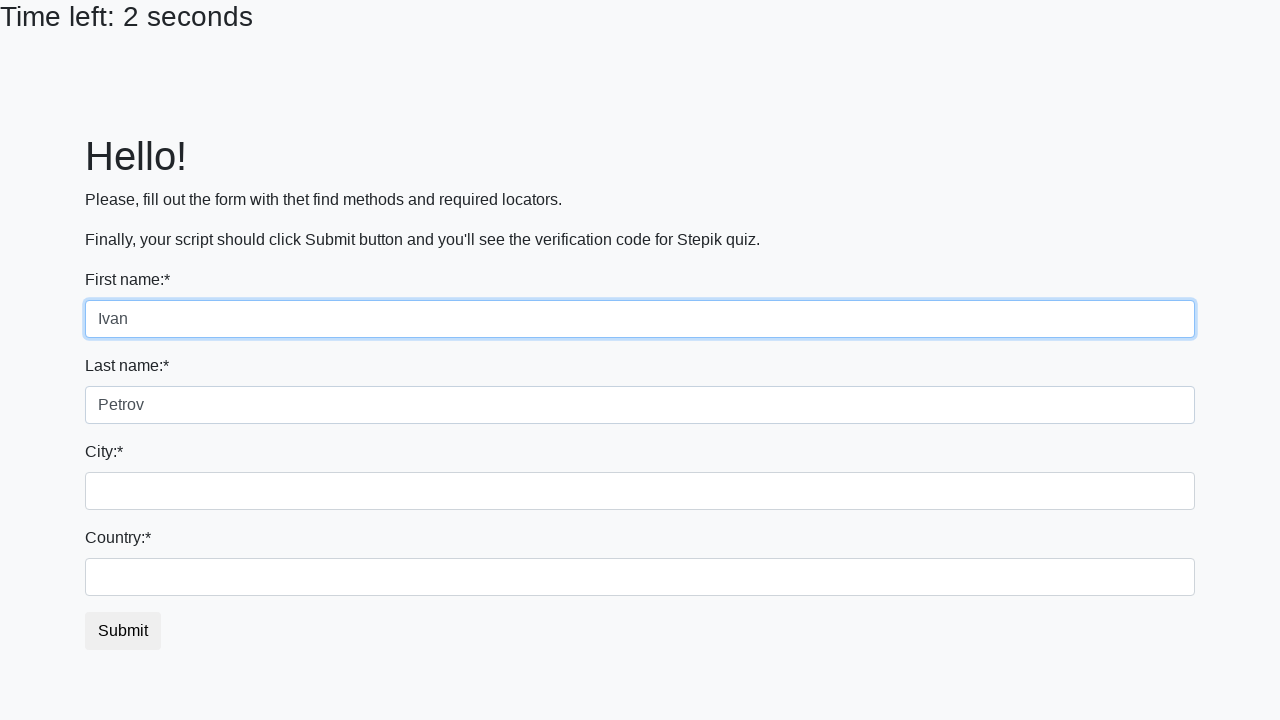

Filled city field with 'Vologda' on .city
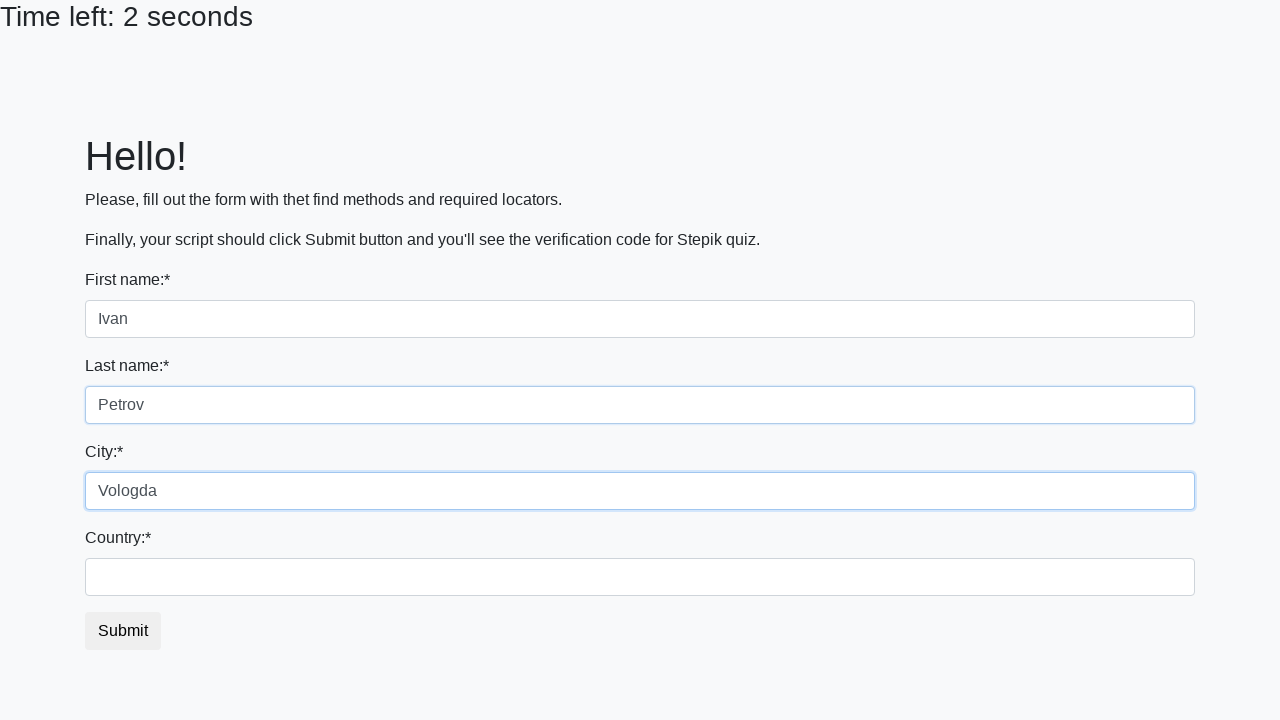

Filled country field with 'Russia' on #country
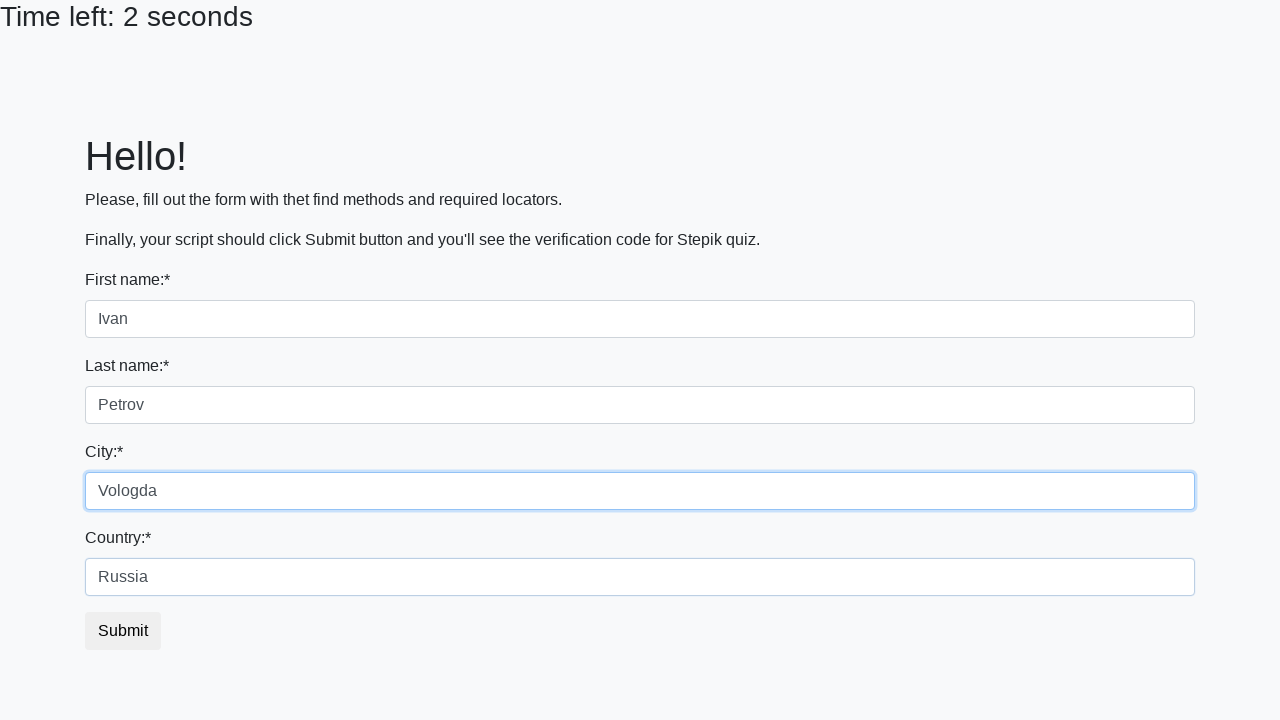

Clicked form submit button at (123, 631) on button.btn
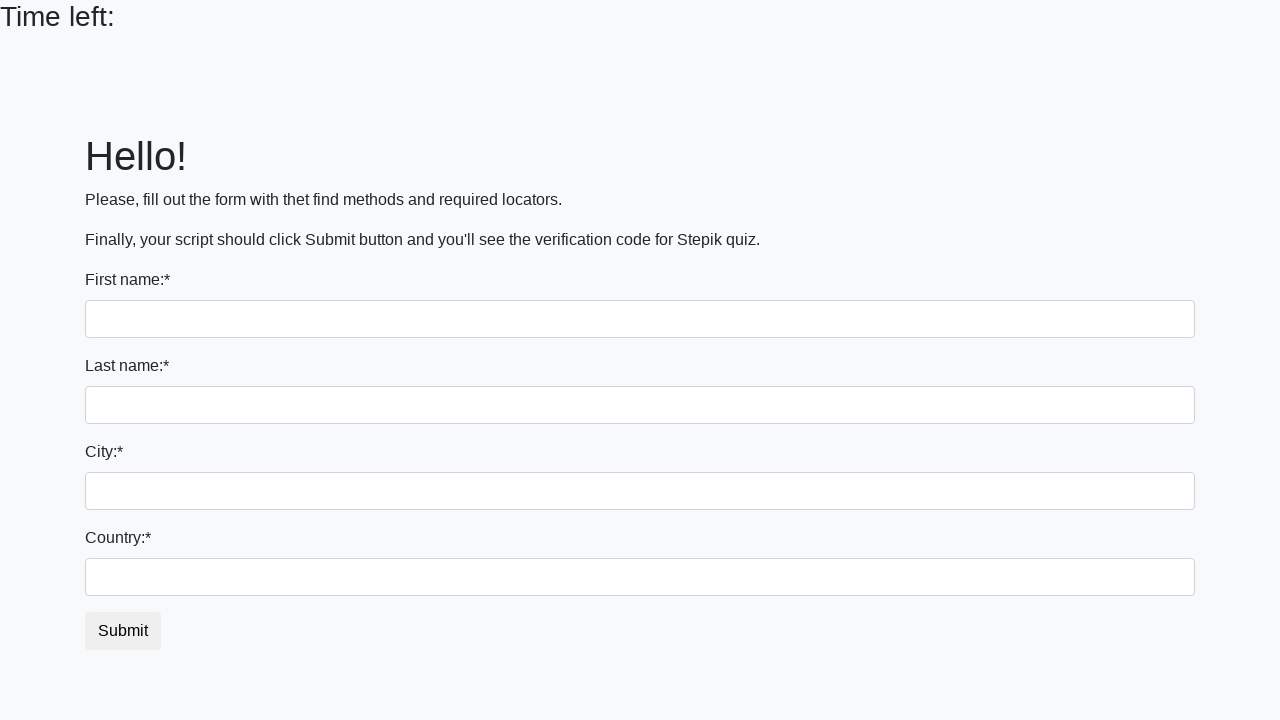

Waited 2 seconds for result page to load
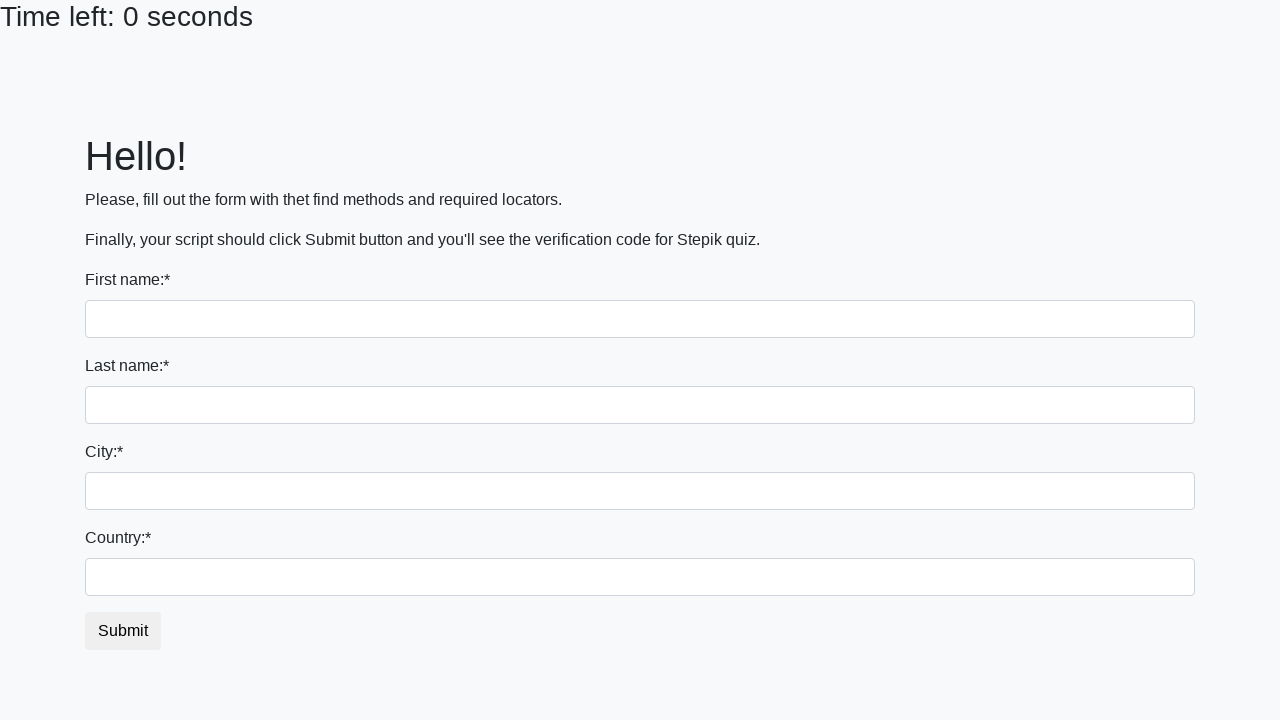

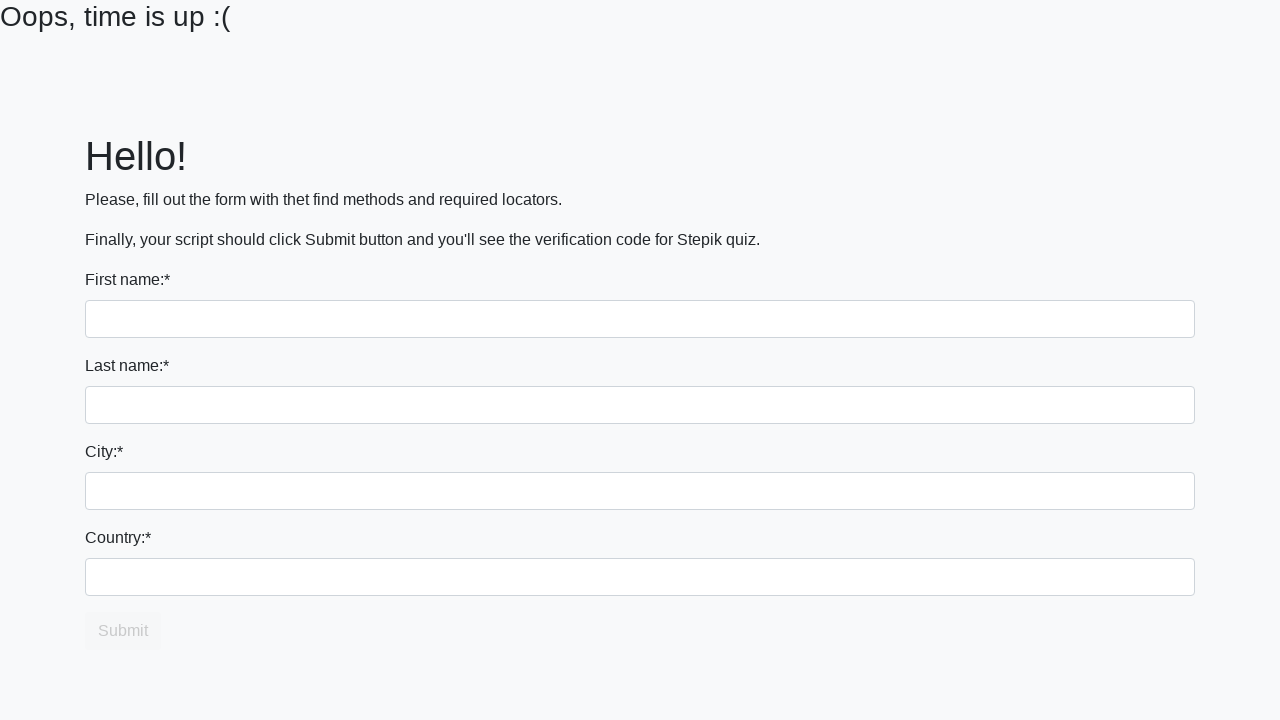